Tests that a valid 5-digit ZIP code is accepted on the registration page by entering a ZIP code and clicking continue, then verifying the Register button appears

Starting URL: https://www.sharelane.com/cgi-bin/register.py

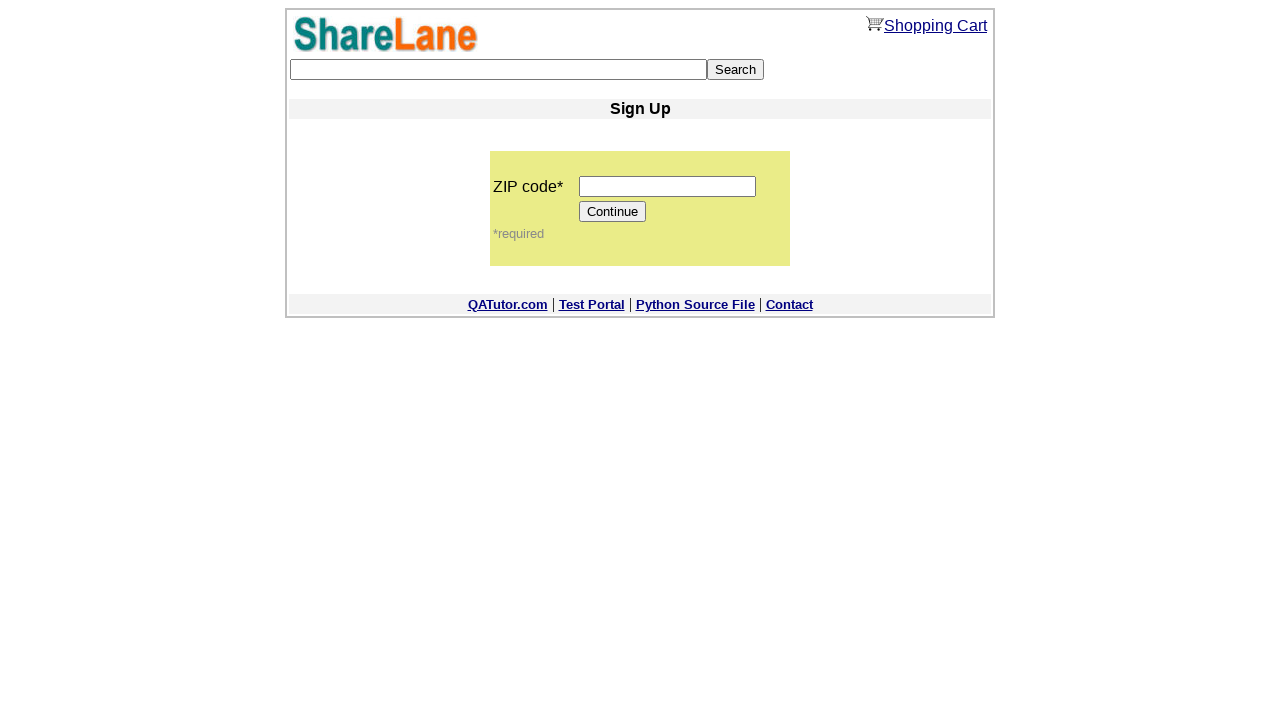

Entered valid 5-digit ZIP code '11111' in the ZIP code field on input[name='zip_code']
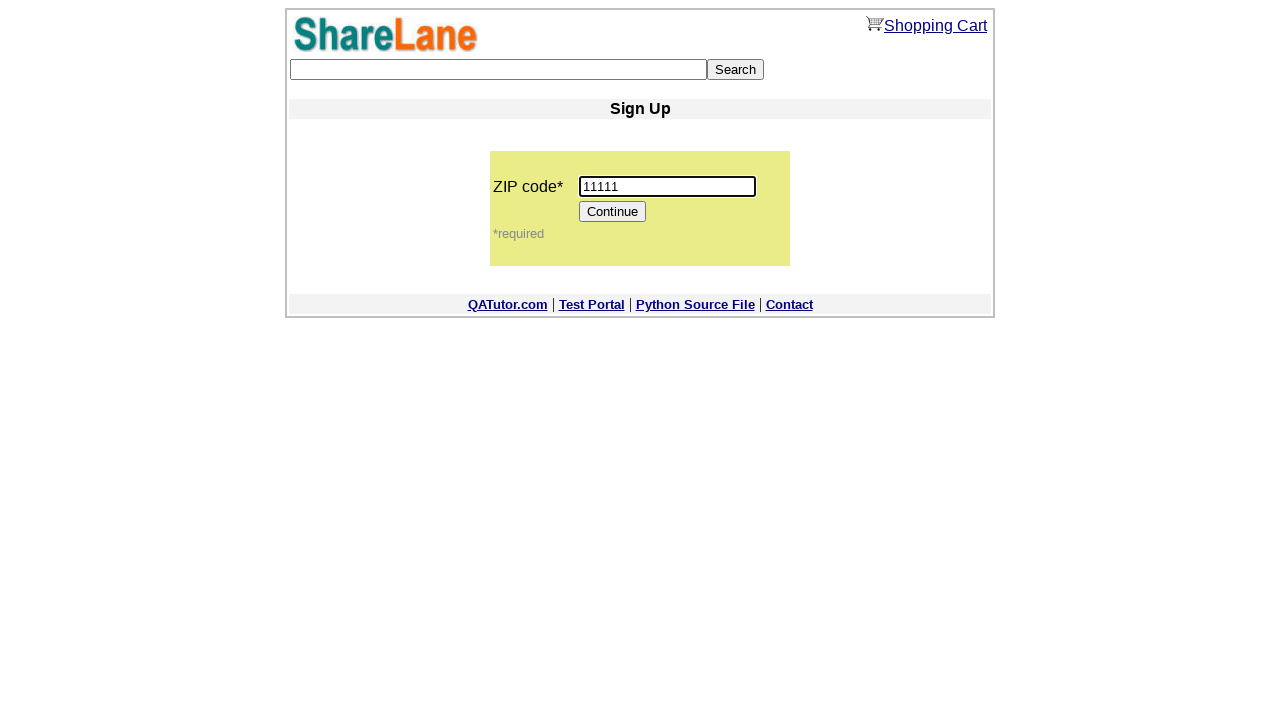

Clicked Continue button to proceed with registration at (613, 212) on input[value='Continue']
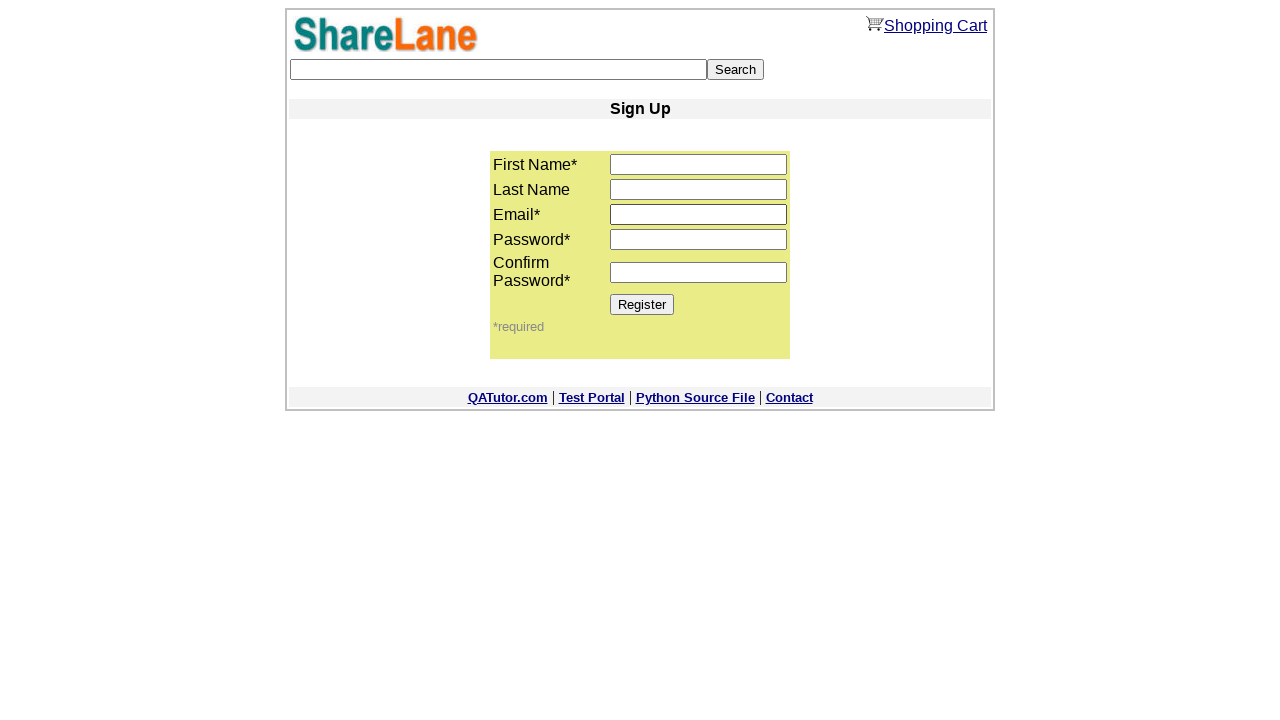

Register button appeared, confirming valid ZIP code was accepted
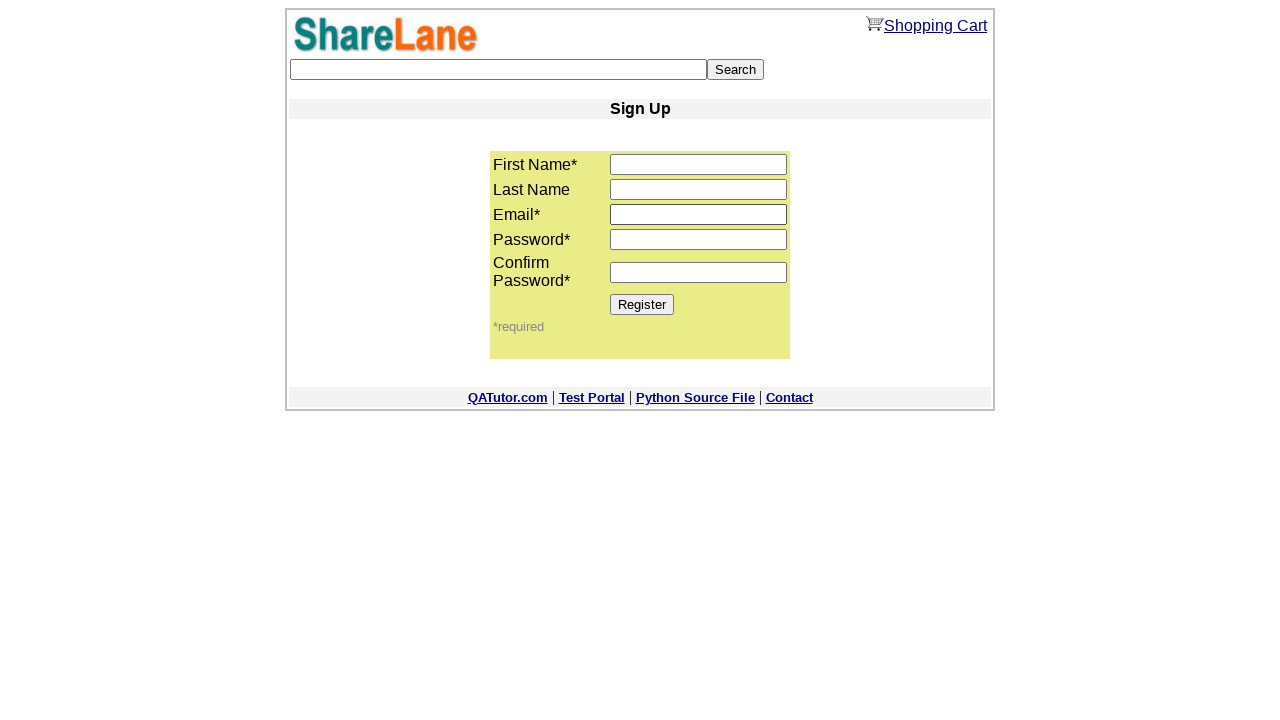

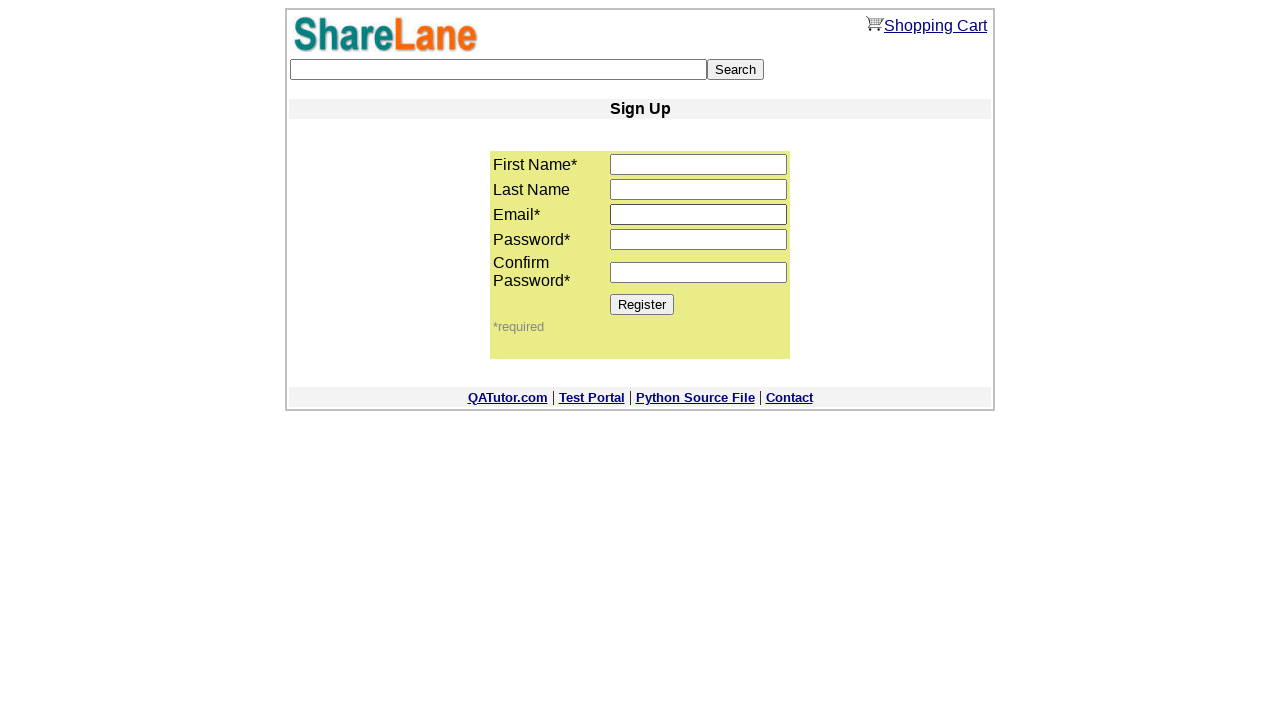